Tests HTML table functionality by verifying the presence of specific text values in a book table, both anywhere in the table and in a specific row/column location

Starting URL: https://testautomationpractice.blogspot.com/

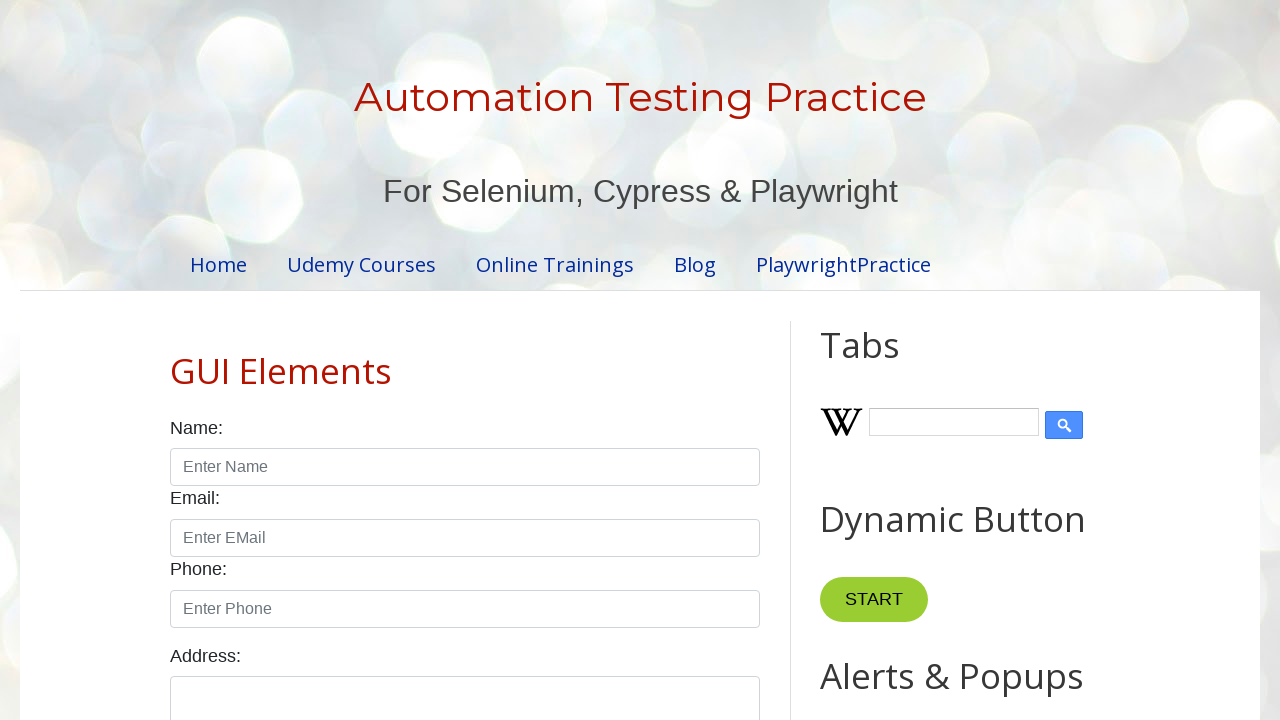

Scrolled down to table area at 1500px
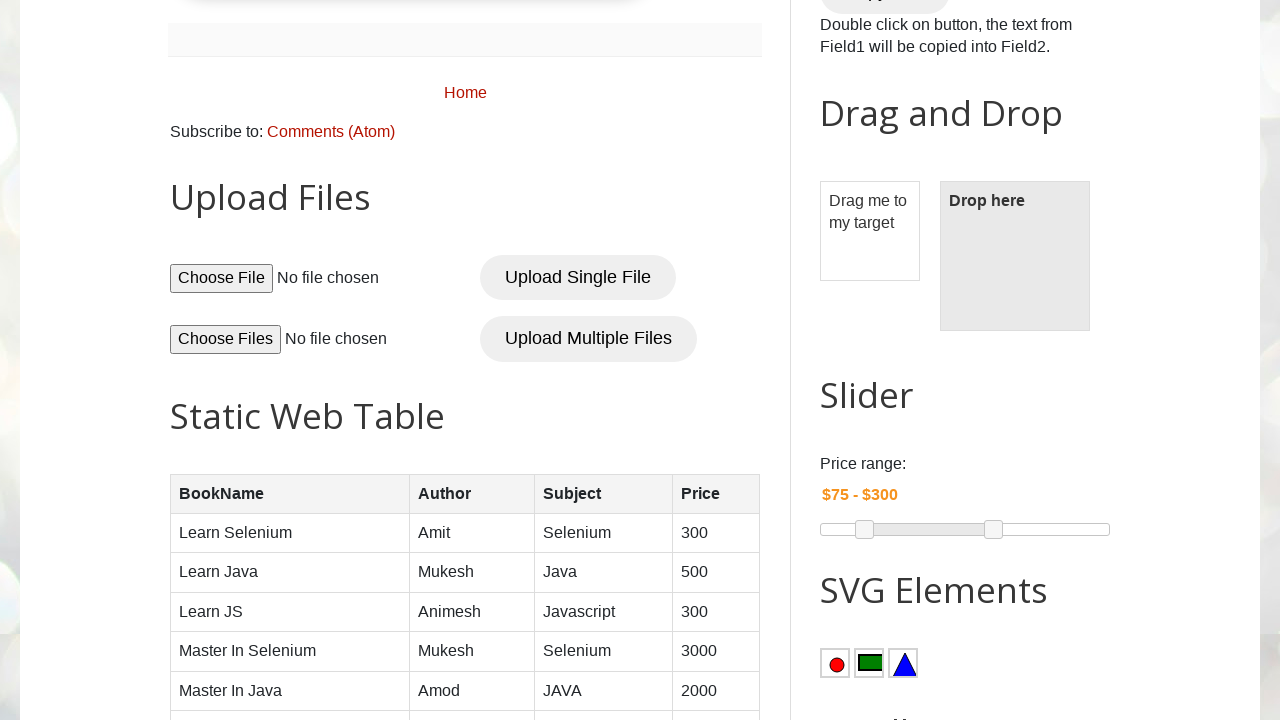

Located table cell containing 'Learn Selenium'
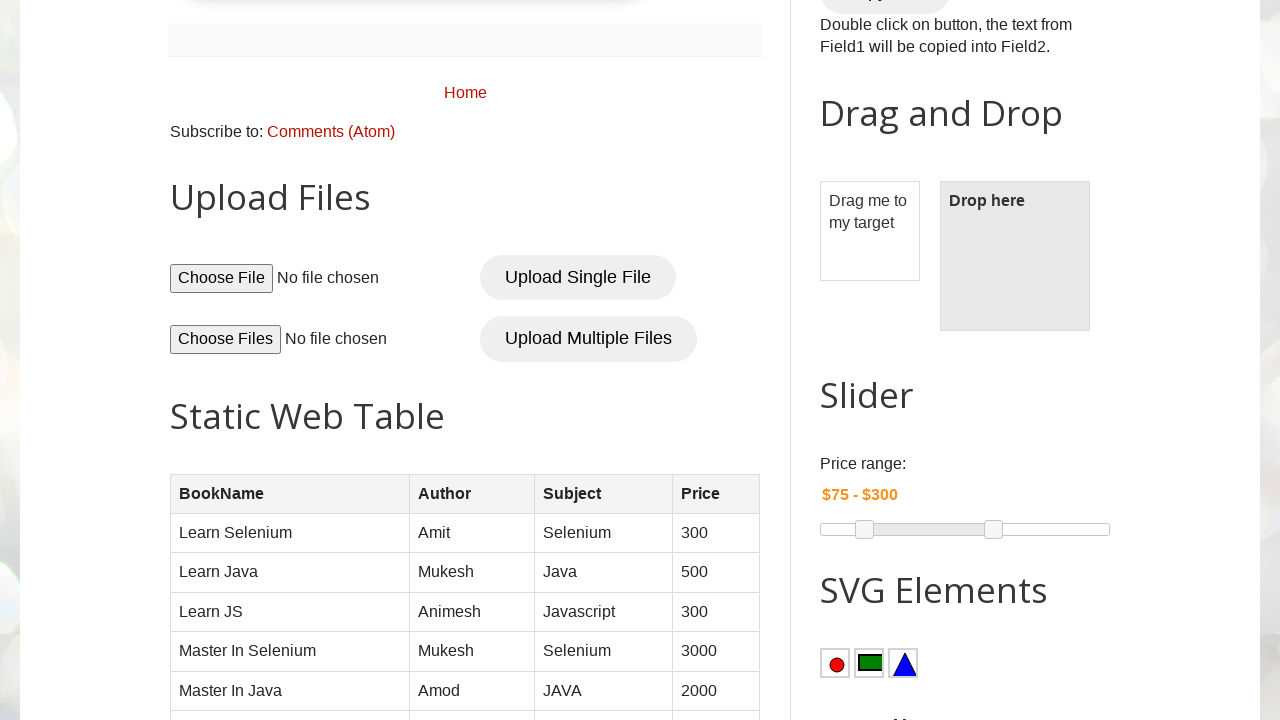

Verified 'Learn Selenium' cell is visible in the table
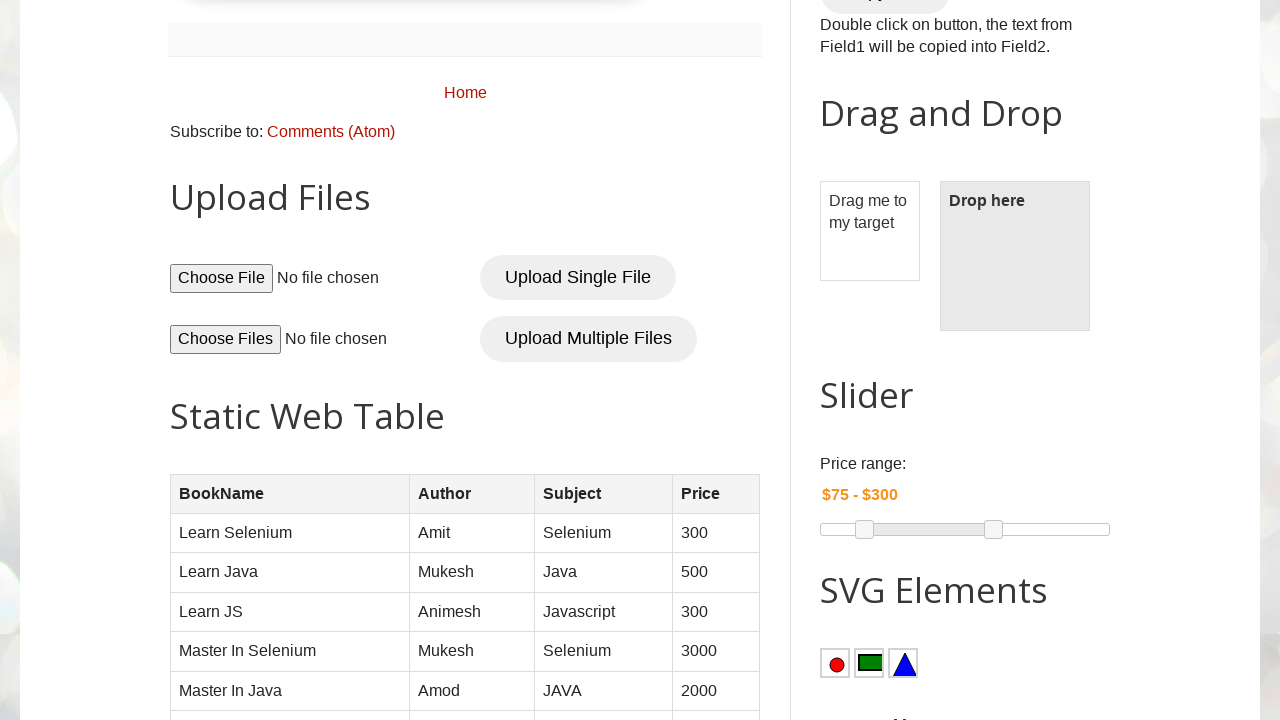

Located specific cell at row 2, column 3
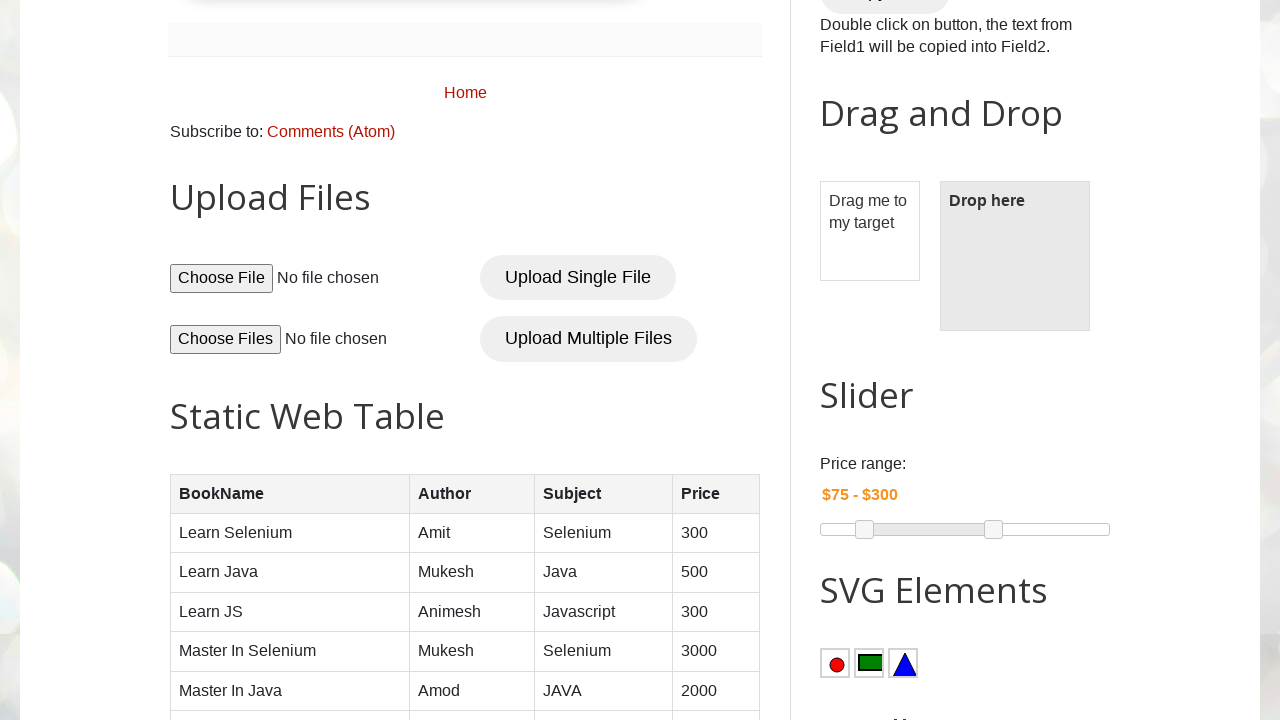

Verified row 2, column 3 cell is visible in the table
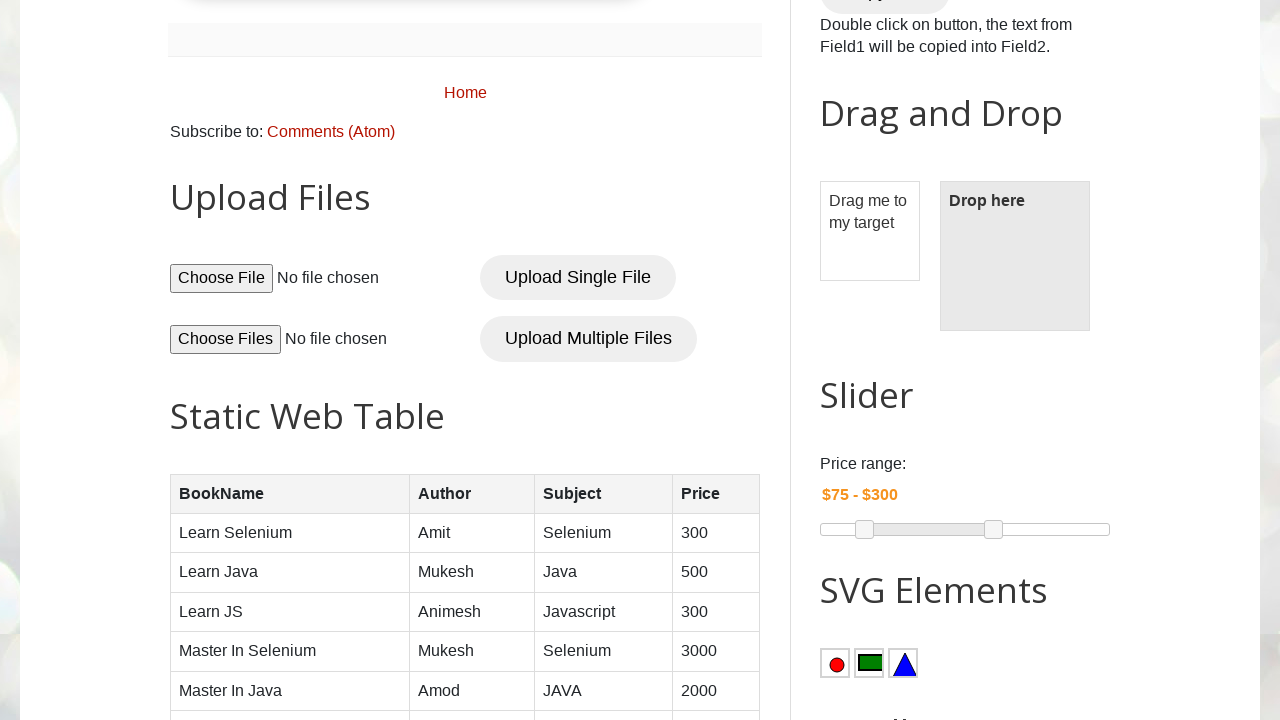

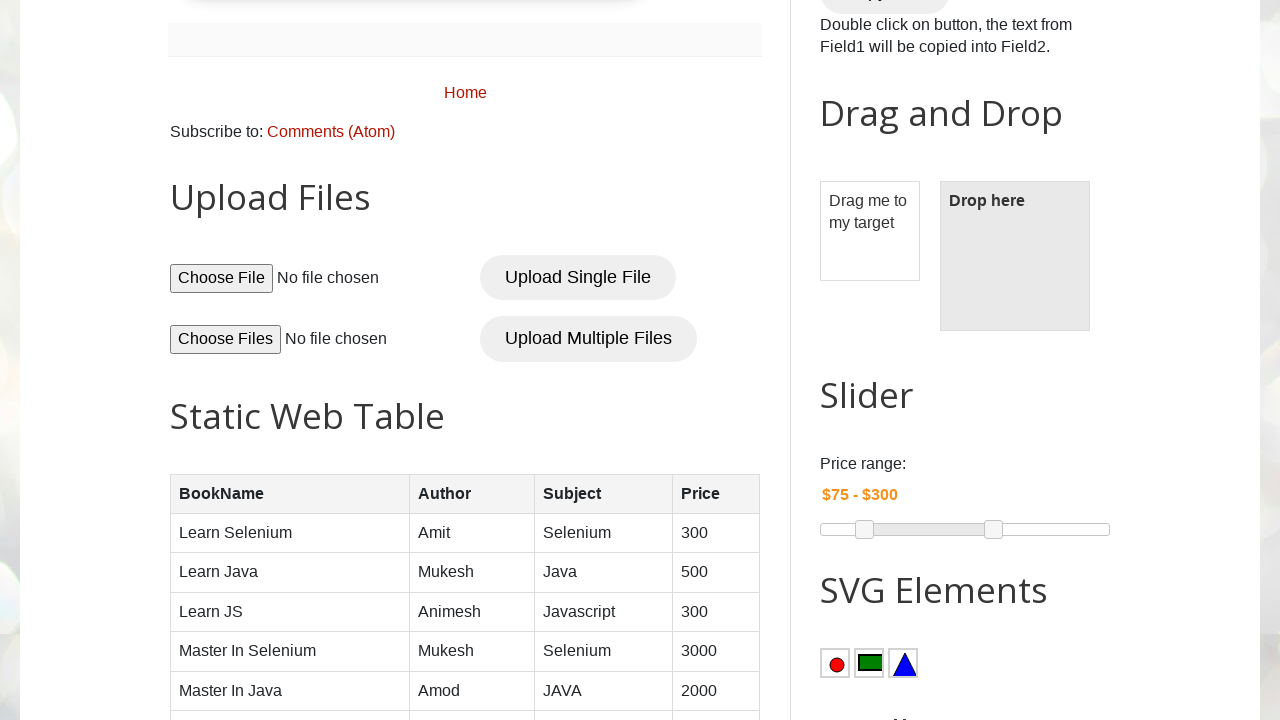